Tests dropdown selection functionality by selecting a skill option from a dropdown menu on a registration form

Starting URL: https://demo.automationtesting.in/Register.html

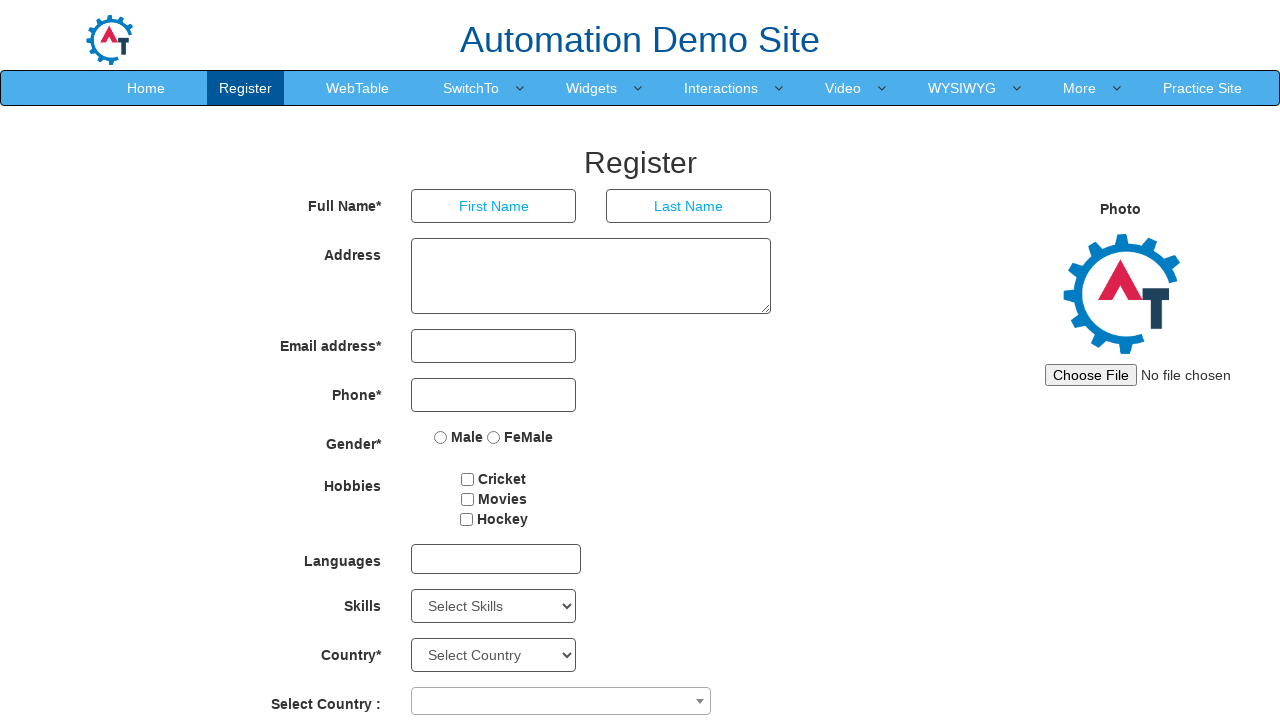

Selected 'Content Managment' from the Skills dropdown on #Skills
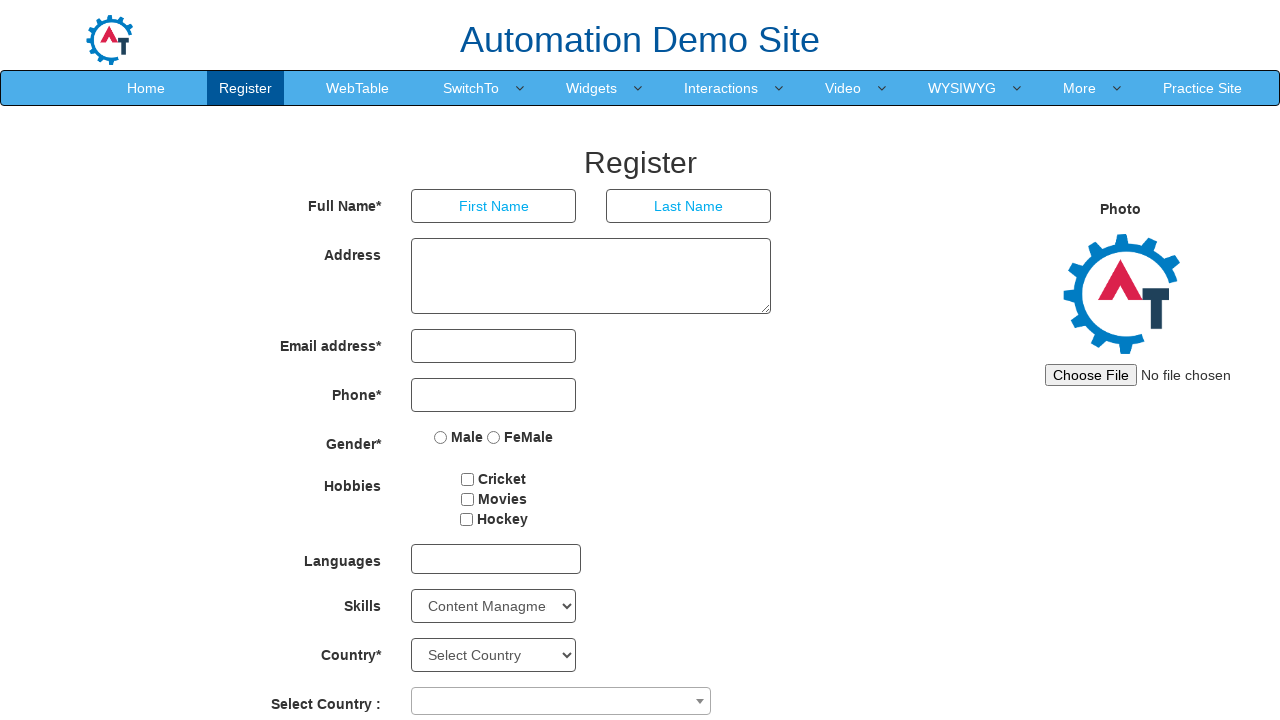

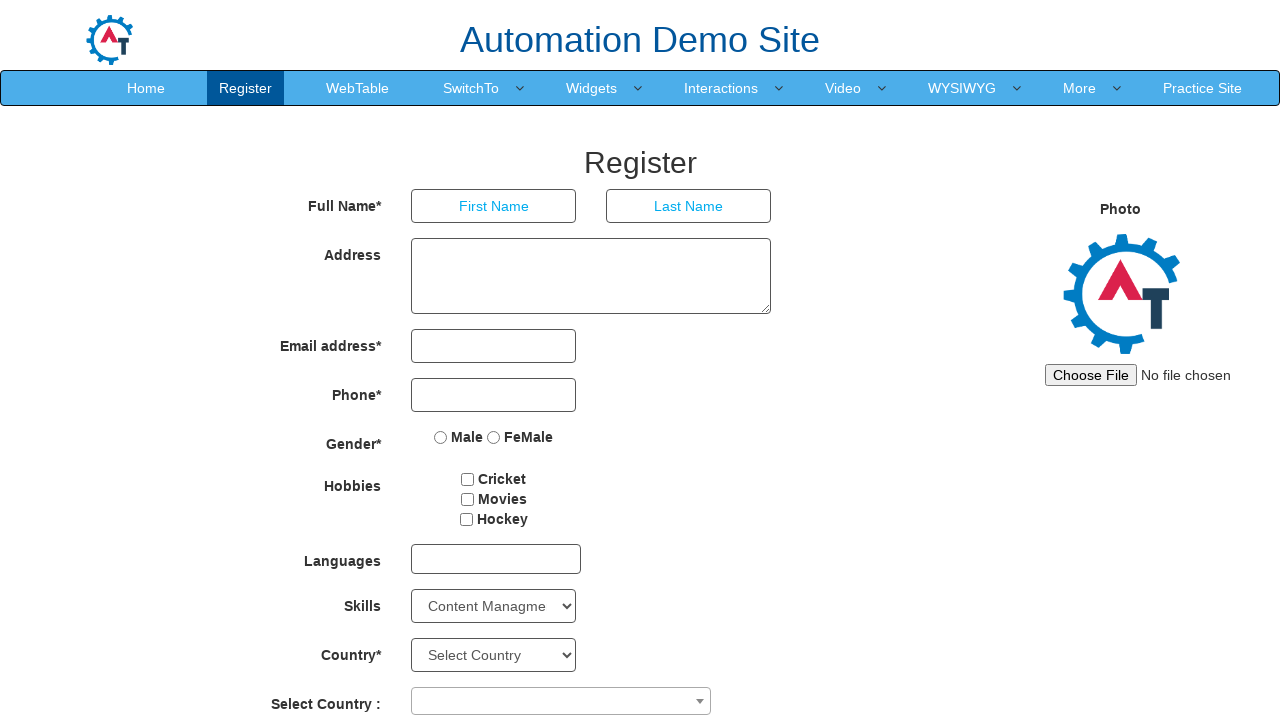